Tests dynamic controls with explicit waits by clicking remove button and verifying "It's gone!" message, then clicking add button and verifying "It's back!" message

Starting URL: https://the-internet.herokuapp.com/dynamic_controls

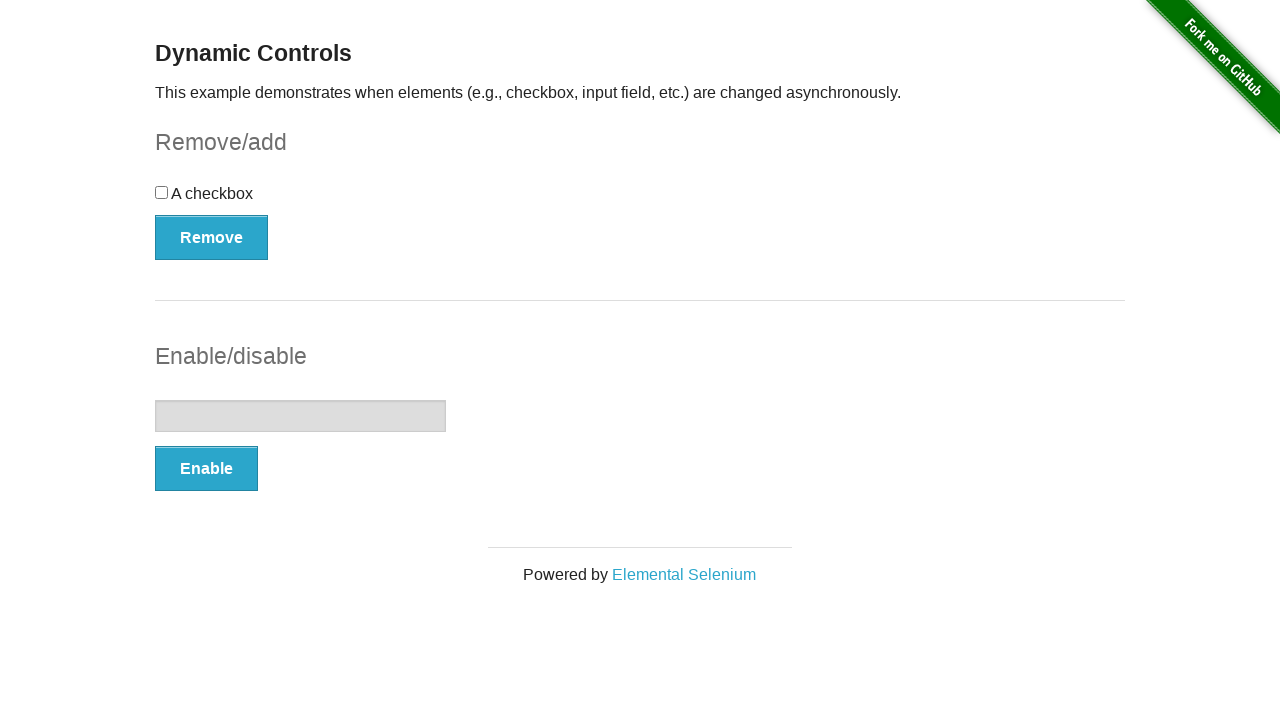

Clicked remove button at (212, 237) on xpath=(//button[@type='button'])
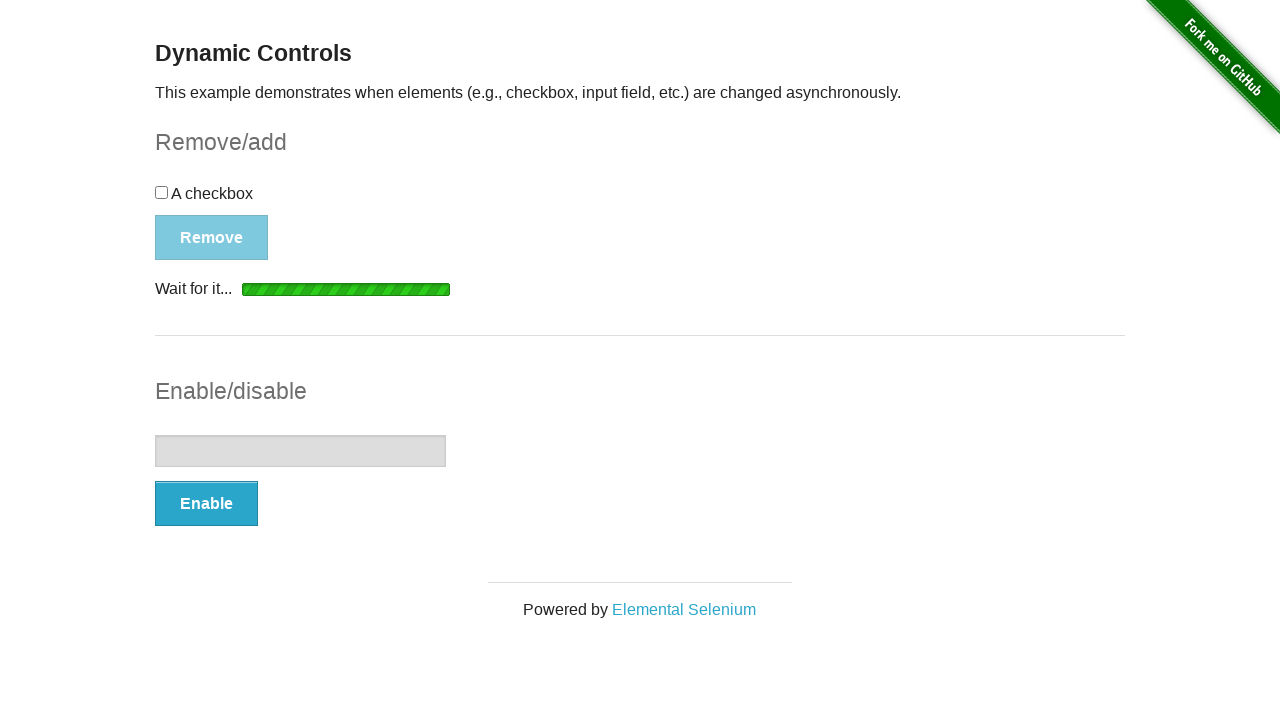

Waited for and found 'It's gone!' message
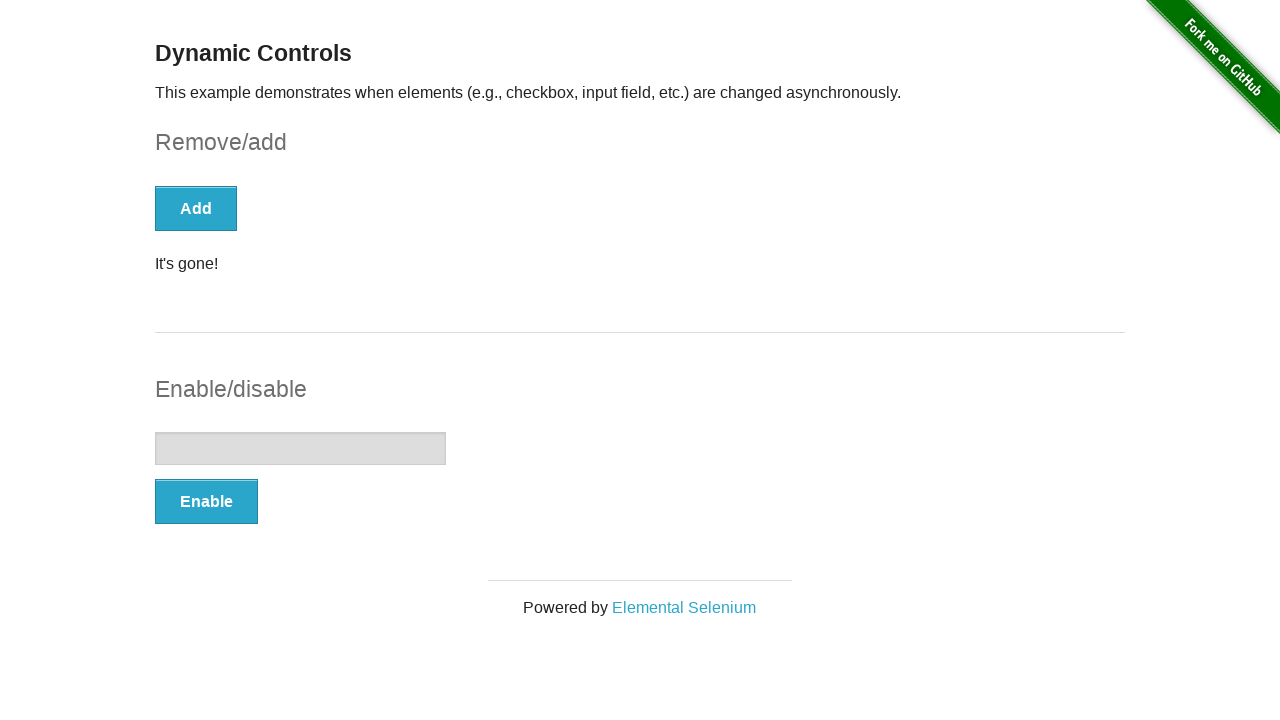

Verified message text is 'It's gone!'
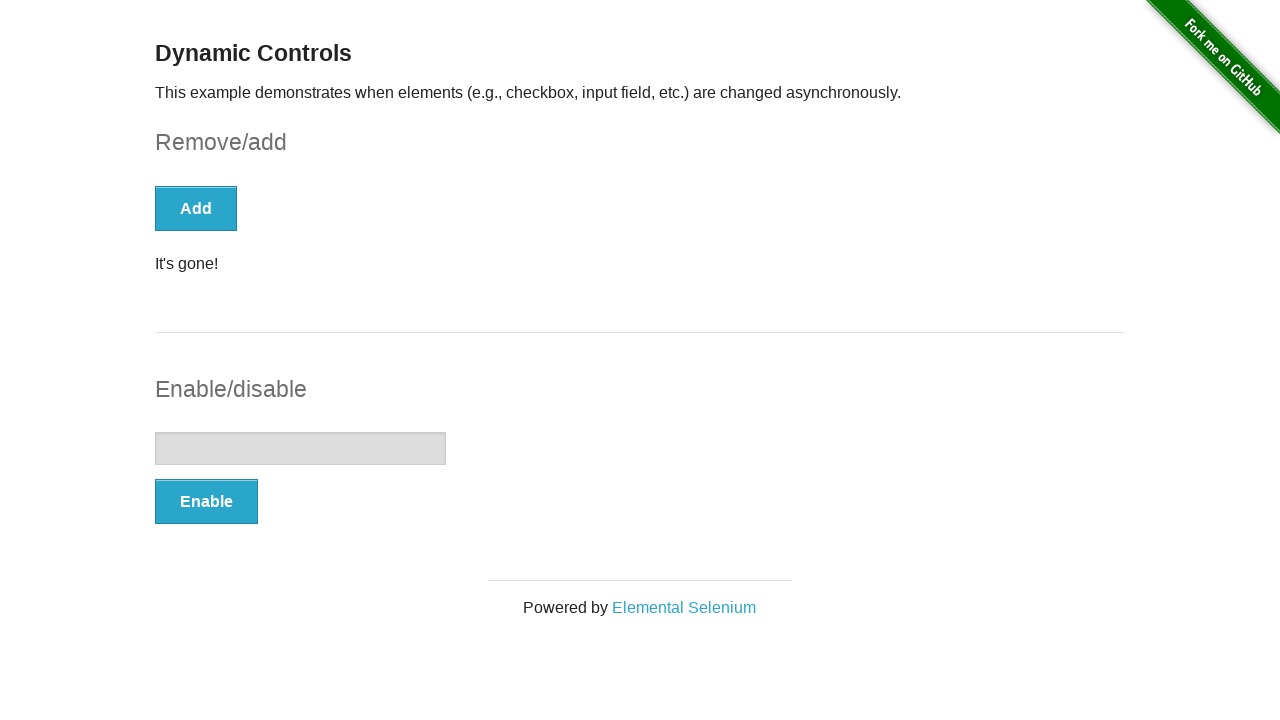

Clicked add button at (196, 208) on xpath=(//button[@type='button'])[1]
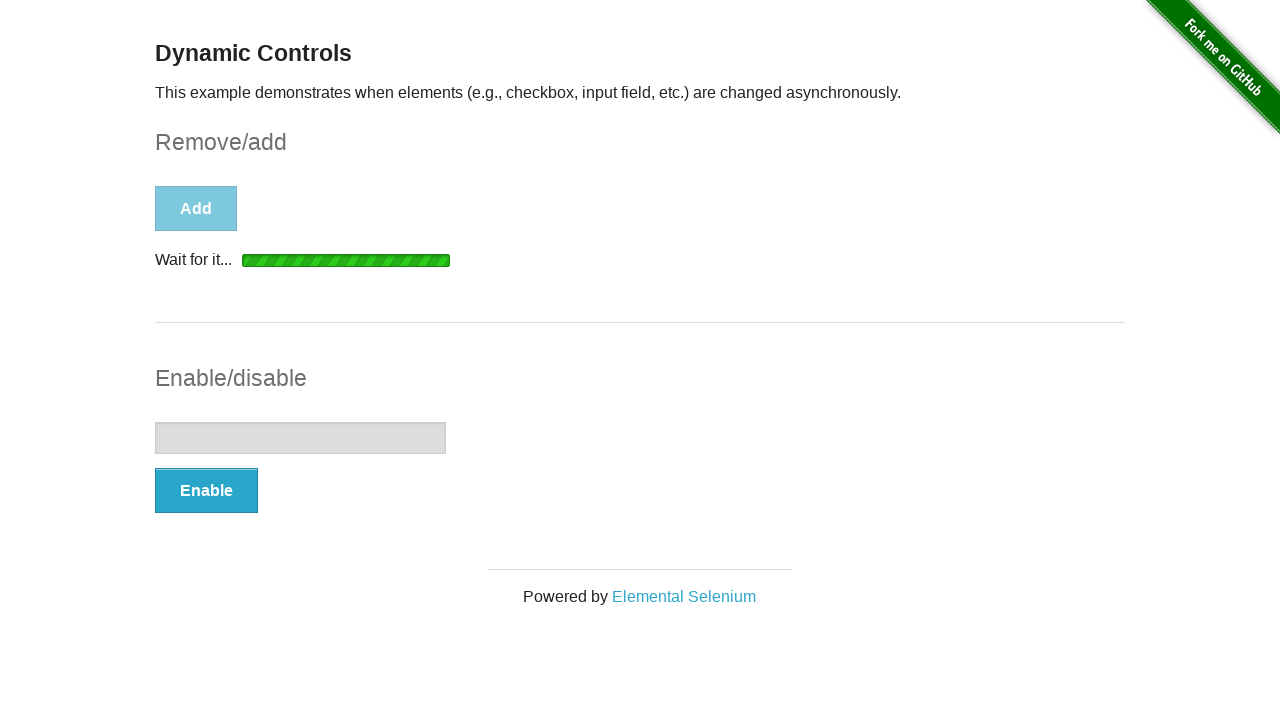

Waited for and found 'It's back!' message
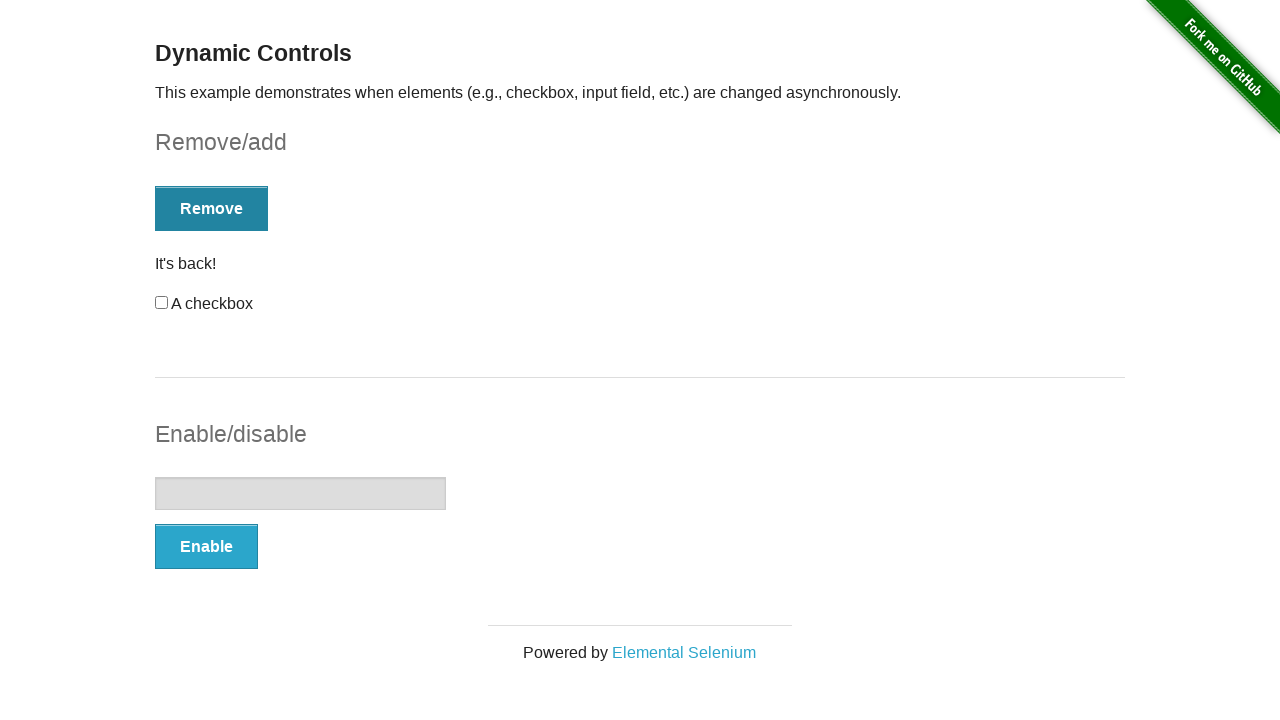

Verified message text is 'It's back!'
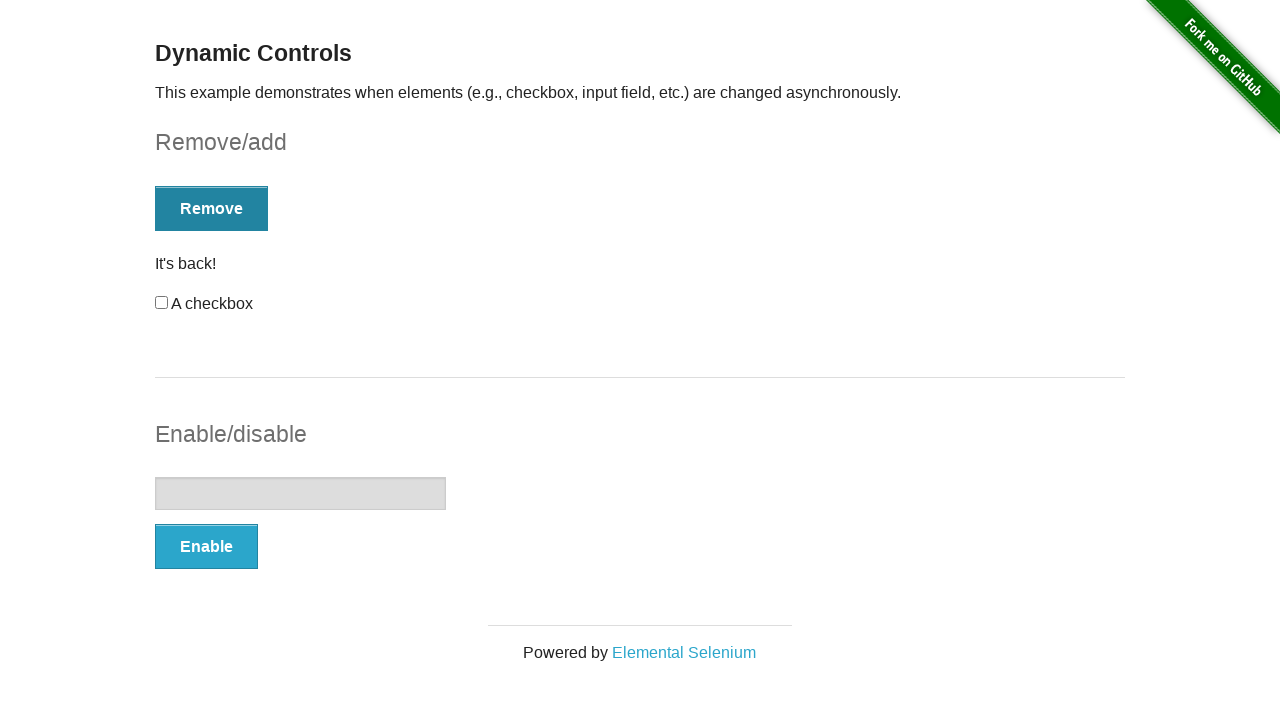

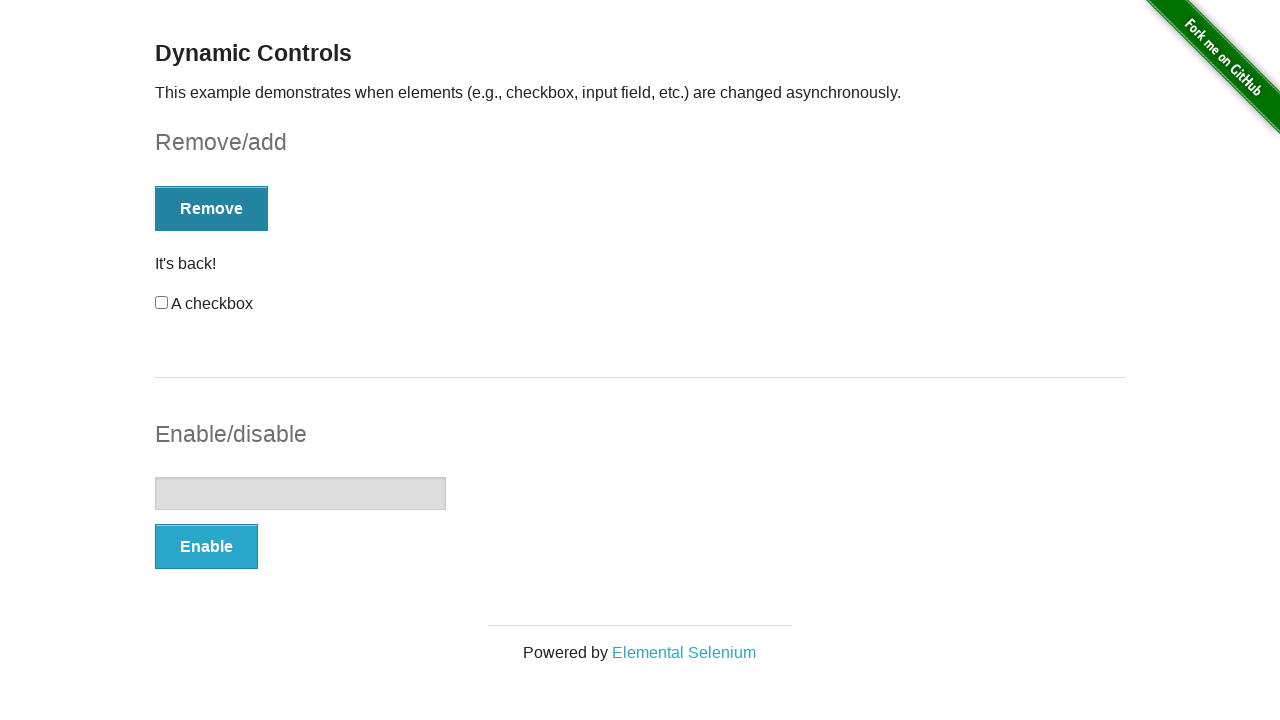